Tests deleting a task by first adding a task, then clicking its delete button to remove it from the list

Starting URL: https://mrinalbhoumick.github.io/to-do-list-new-app/

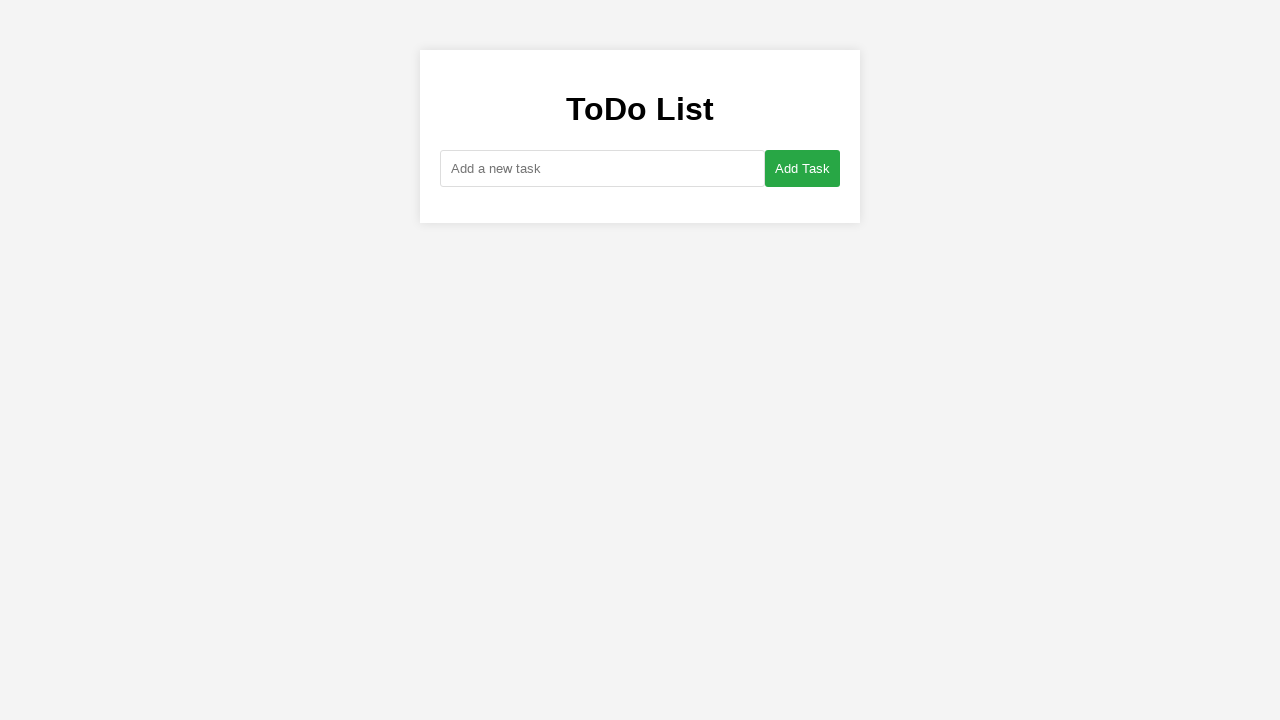

Filled new task input field with 'Buy groceries' on #new-task
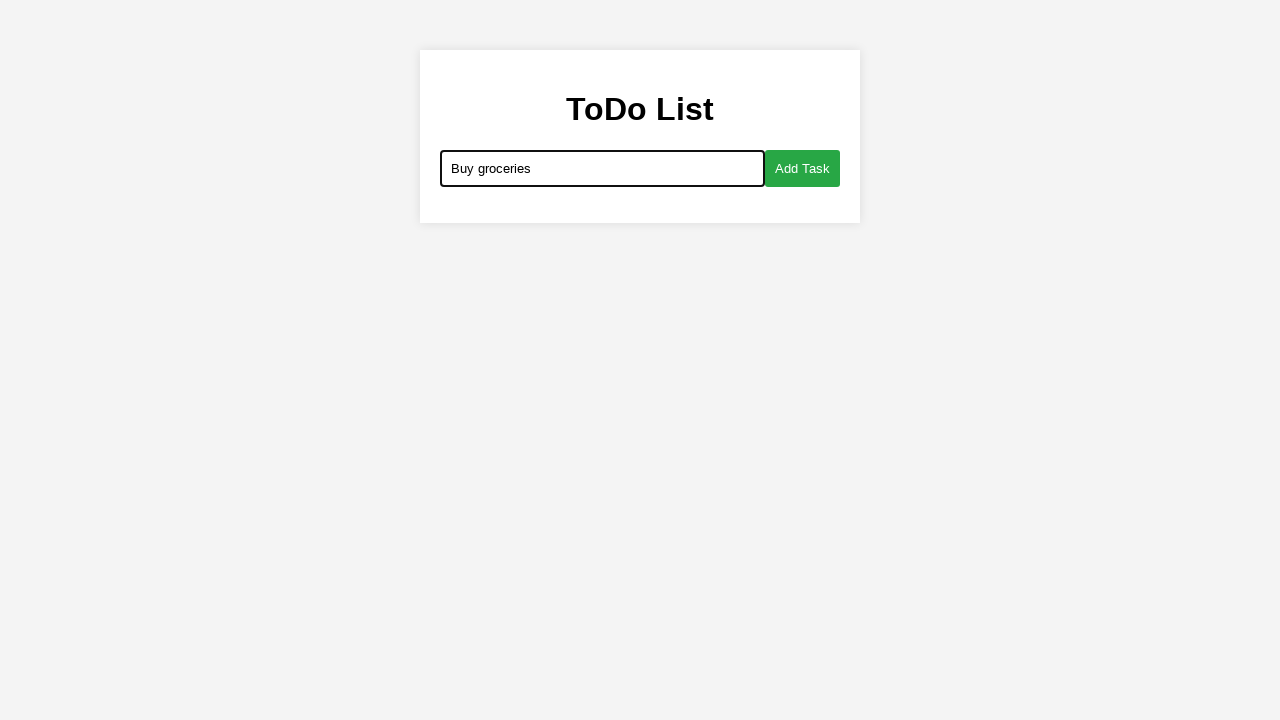

Clicked add button to create task at (802, 168) on #add-button
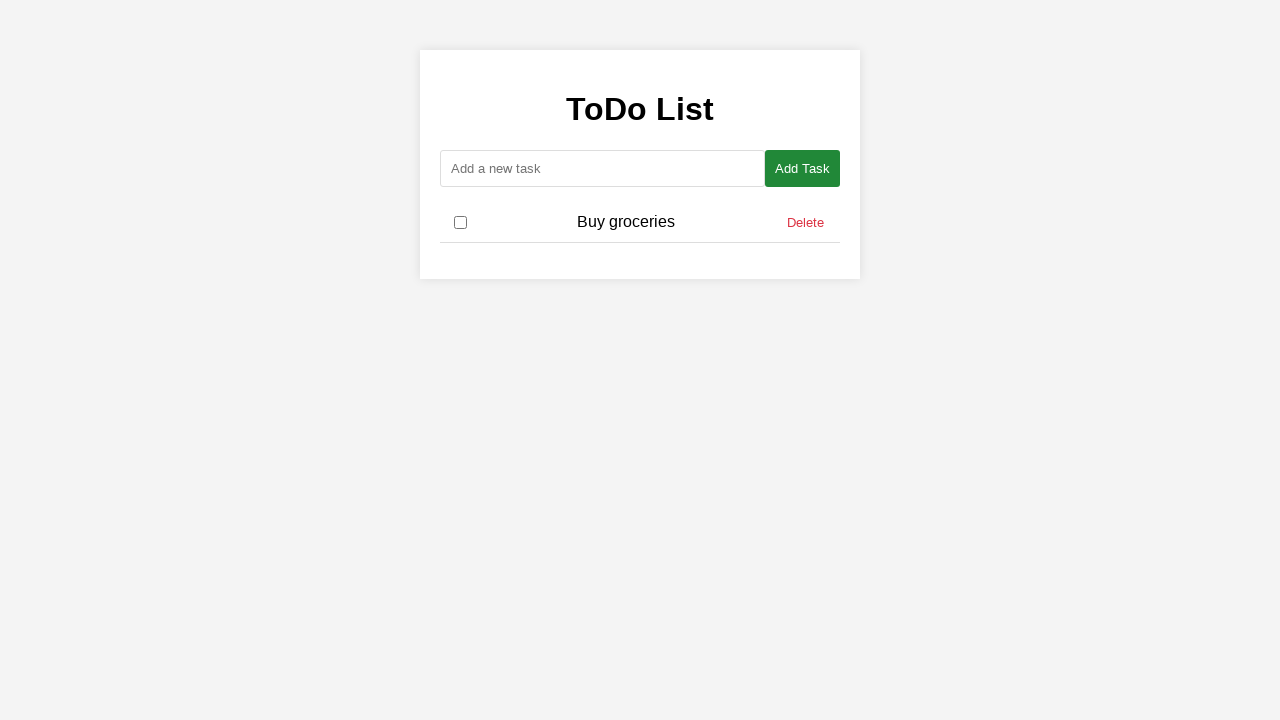

Task 'Buy groceries' appeared in task list
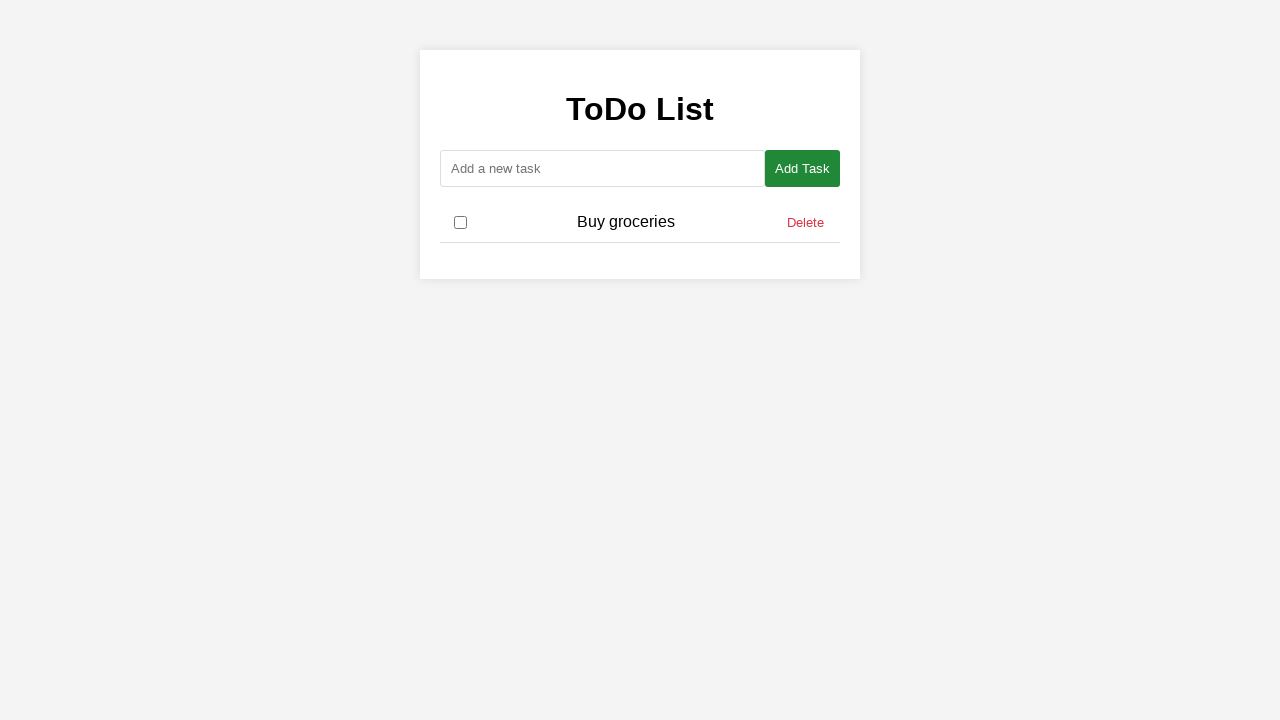

Clicked delete button for 'Buy groceries' task at (806, 222) on xpath=//span[text()='Buy groceries']/following-sibling::button
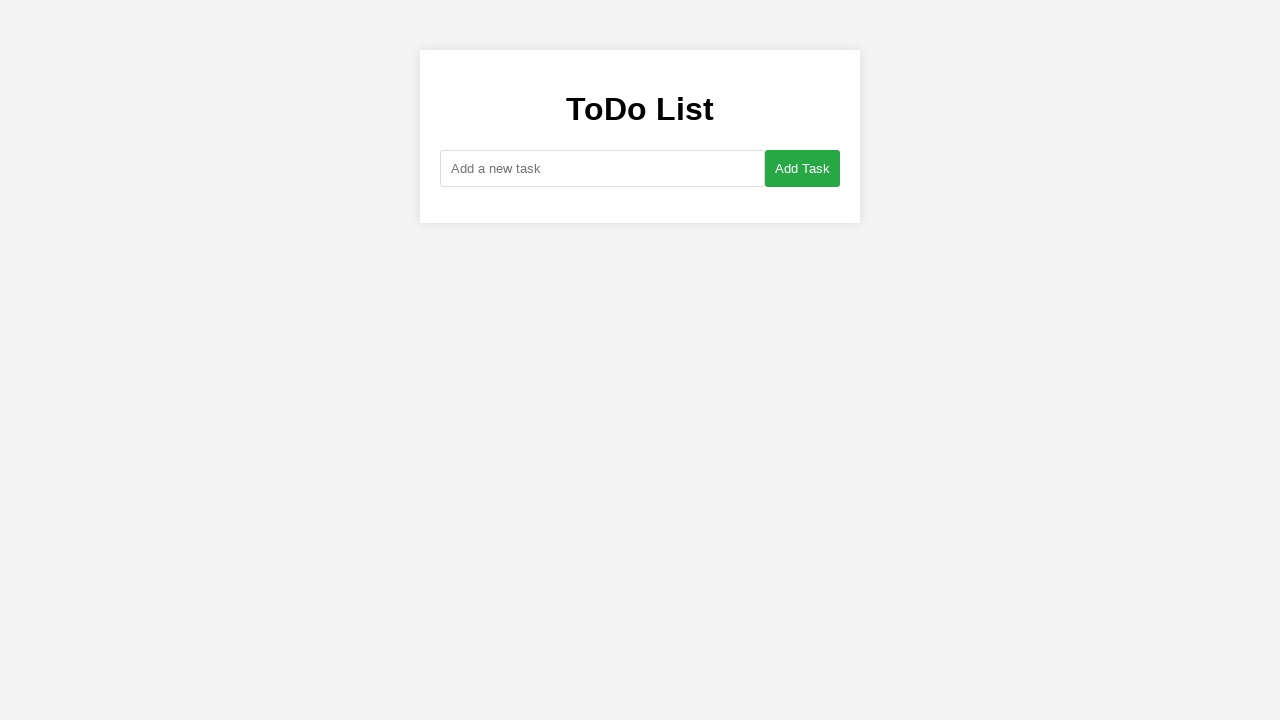

Waited for task deletion to complete
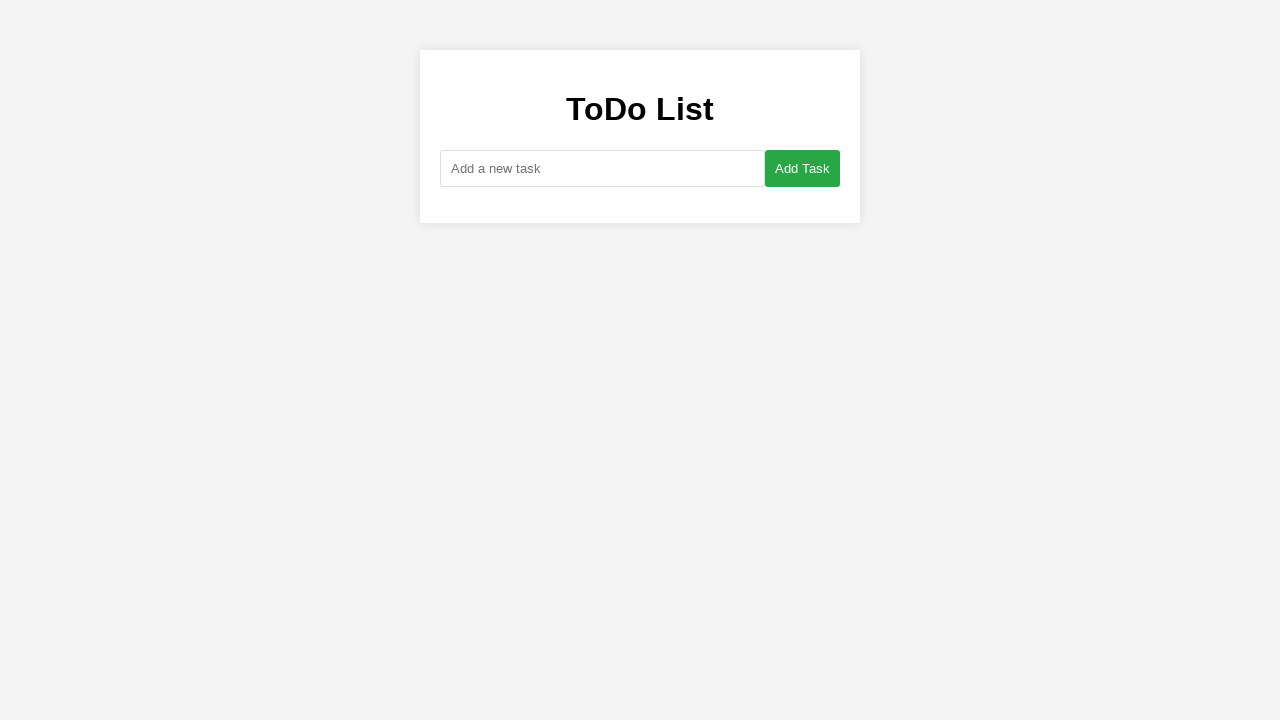

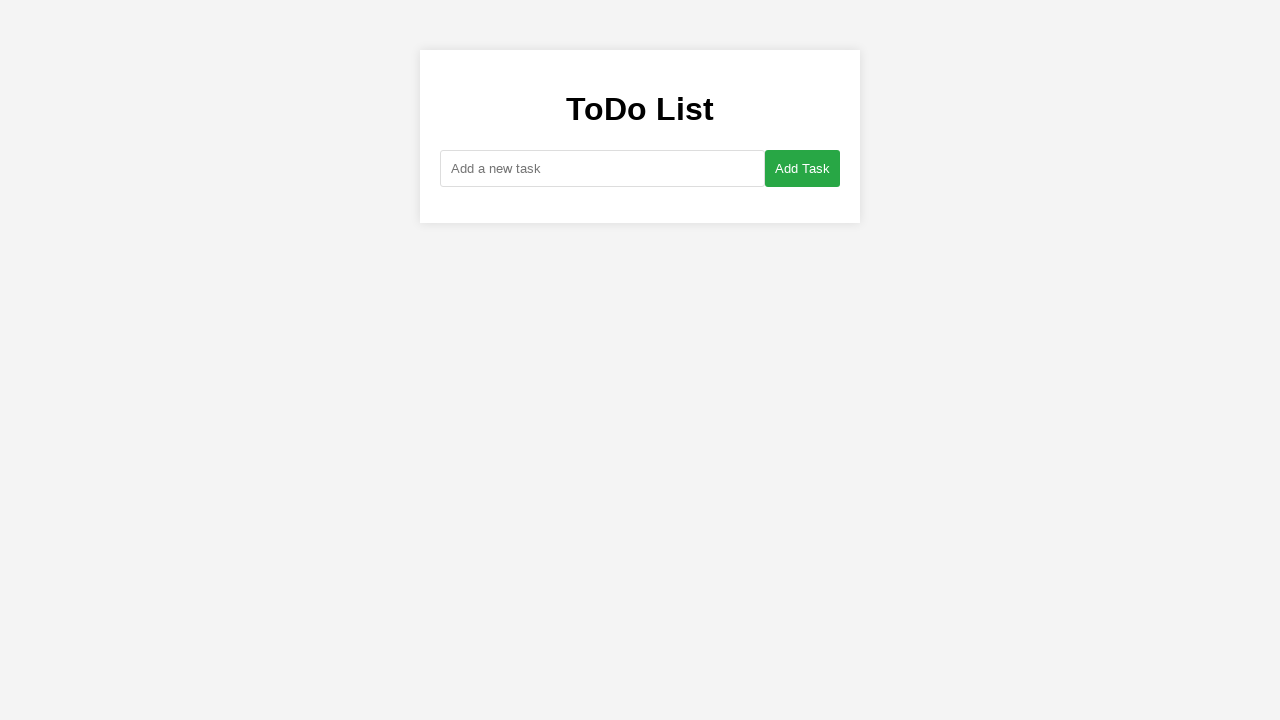